Navigates through a paginated table and clicks checkboxes for all rows containing "India" across all pages

Starting URL: https://selectorshub.com/xpath-practice-page/

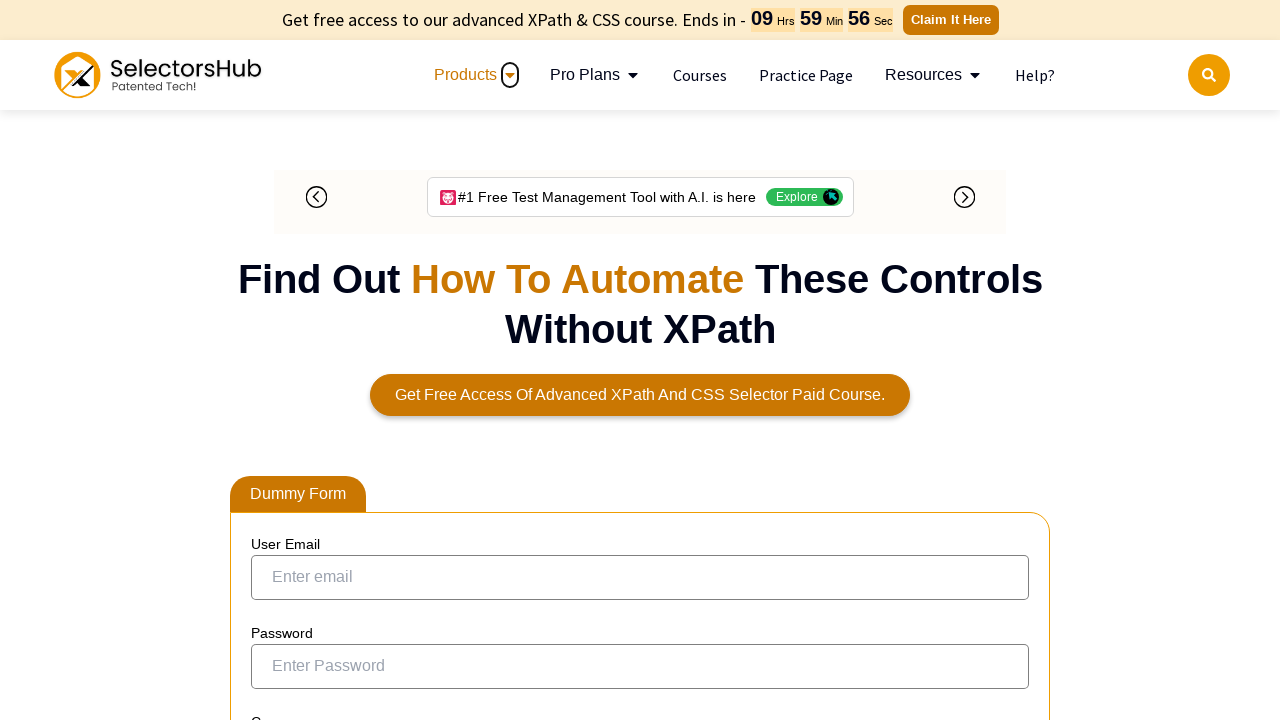

Waited 2 seconds for table to load
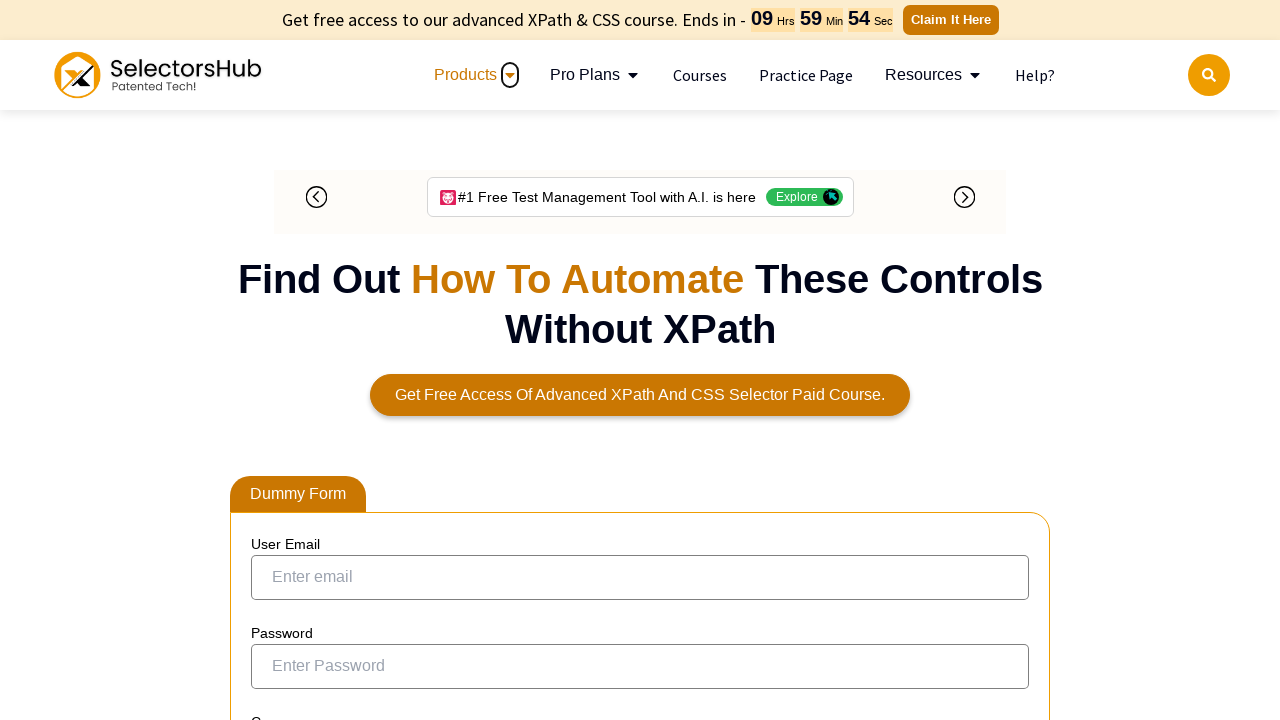

Located 8 checkboxes for India rows
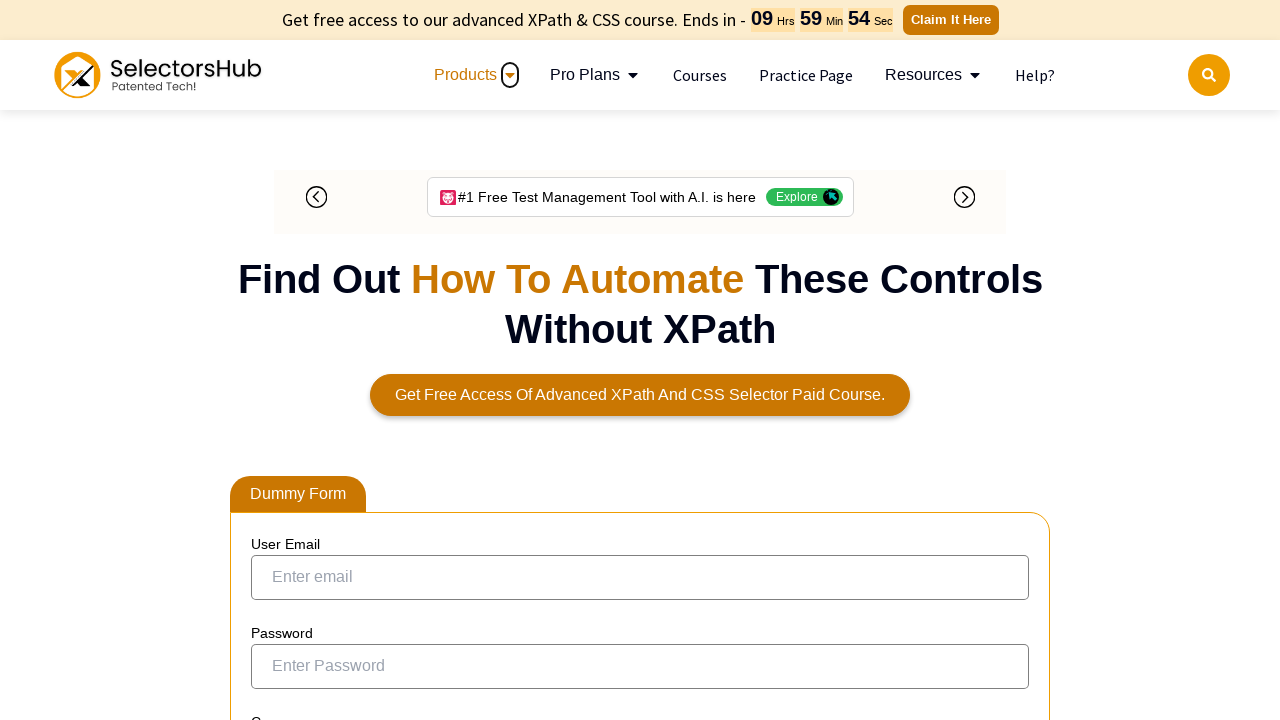

Clicked checkbox for India row at (266, 353) on xpath=//td[text()='India']//preceding-sibling::td/input[@type='checkbox'] >> nth
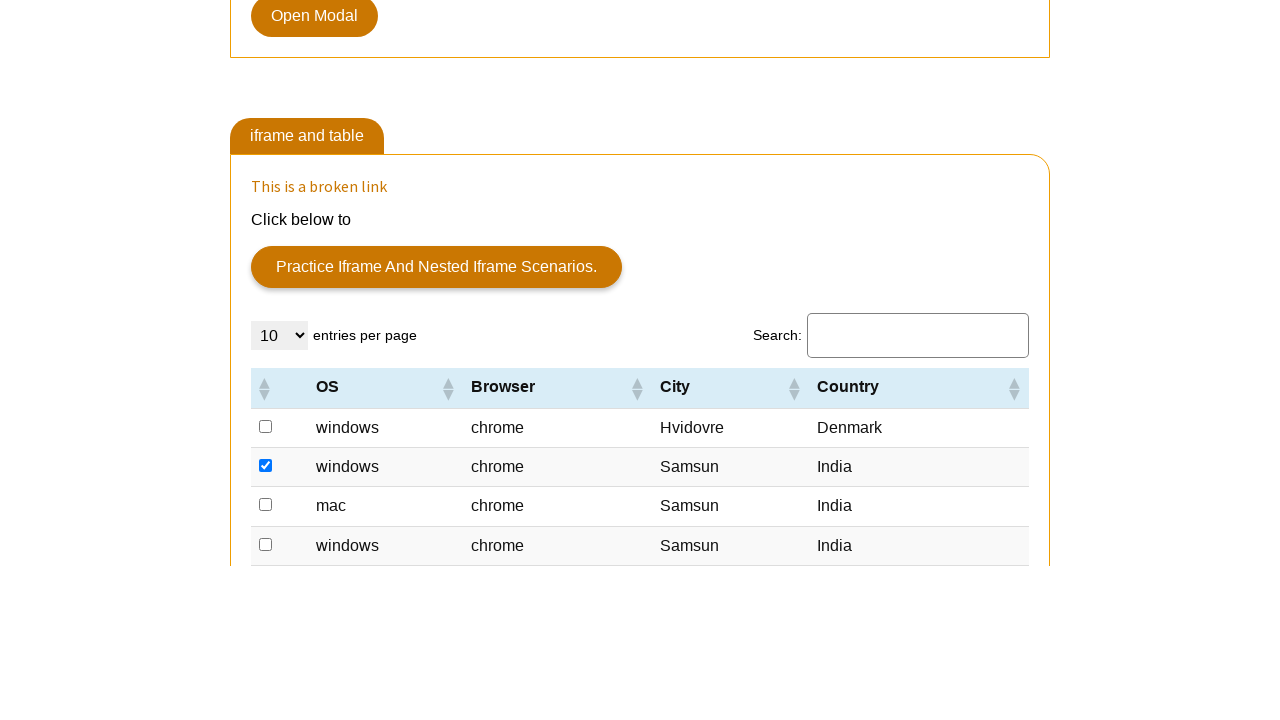

Clicked checkbox for India row at (266, 361) on xpath=//td[text()='India']//preceding-sibling::td/input[@type='checkbox'] >> nth
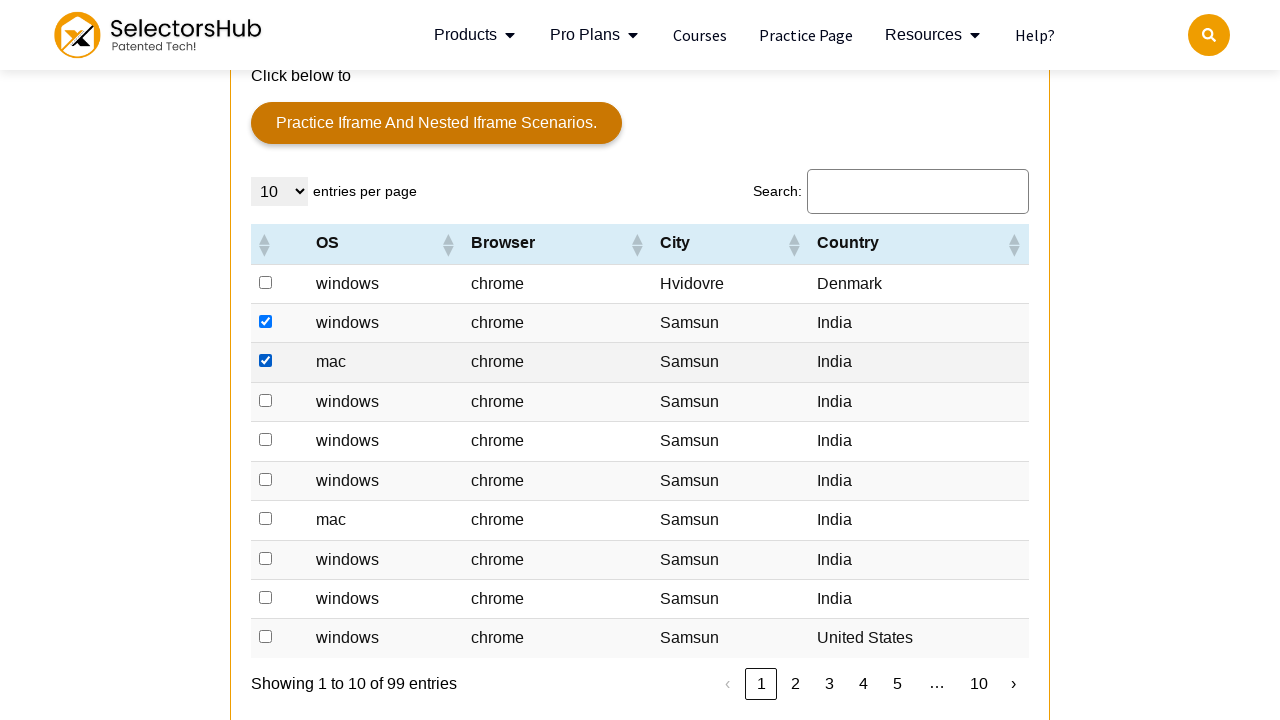

Clicked checkbox for India row at (266, 400) on xpath=//td[text()='India']//preceding-sibling::td/input[@type='checkbox'] >> nth
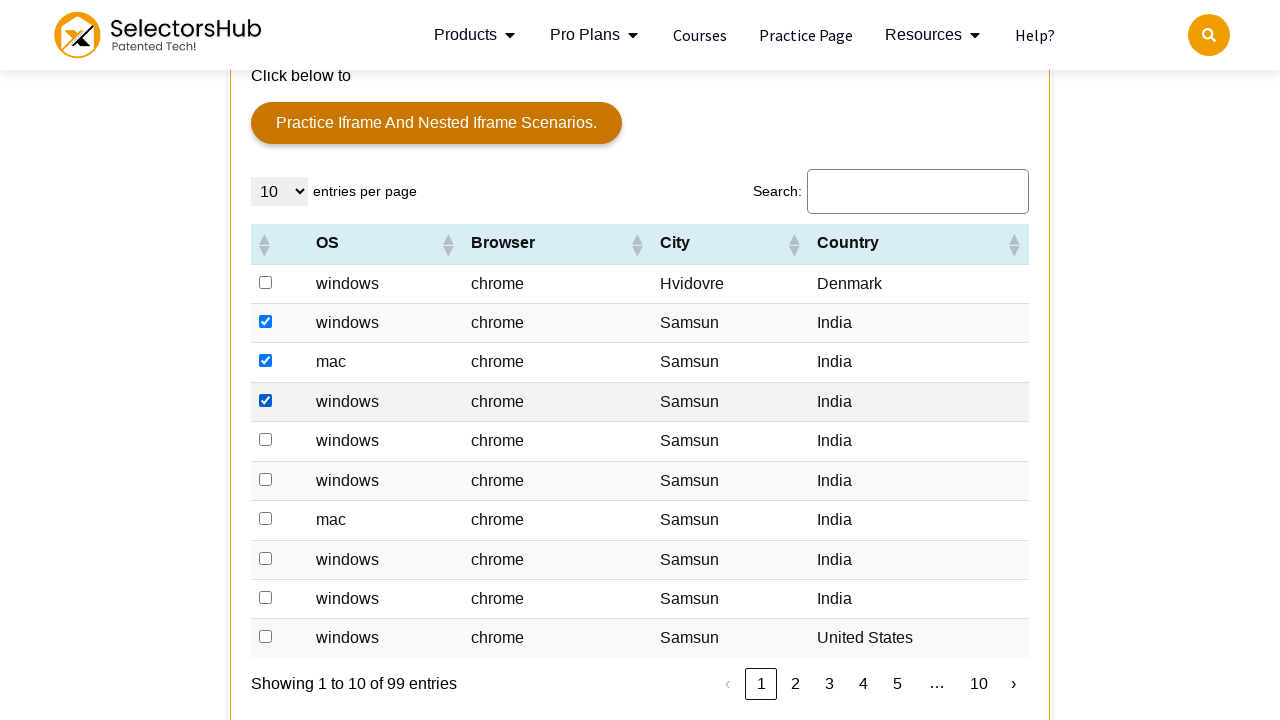

Clicked checkbox for India row at (266, 440) on xpath=//td[text()='India']//preceding-sibling::td/input[@type='checkbox'] >> nth
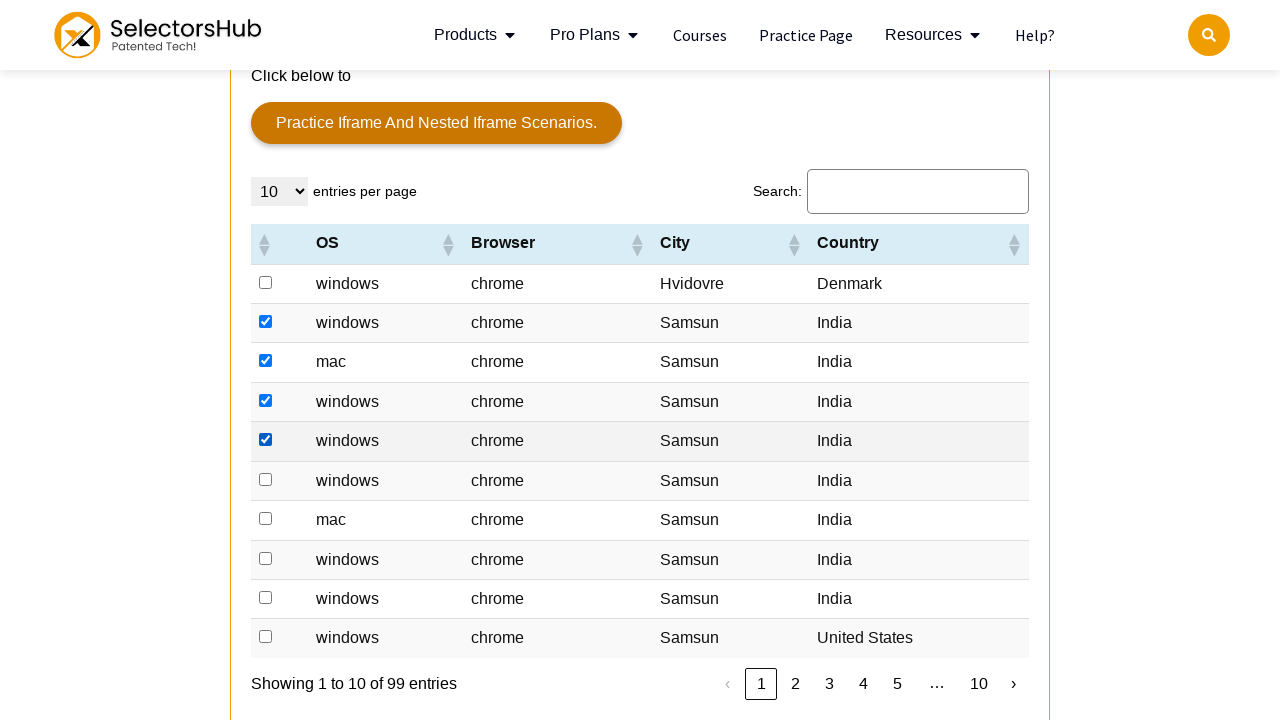

Clicked checkbox for India row at (266, 479) on xpath=//td[text()='India']//preceding-sibling::td/input[@type='checkbox'] >> nth
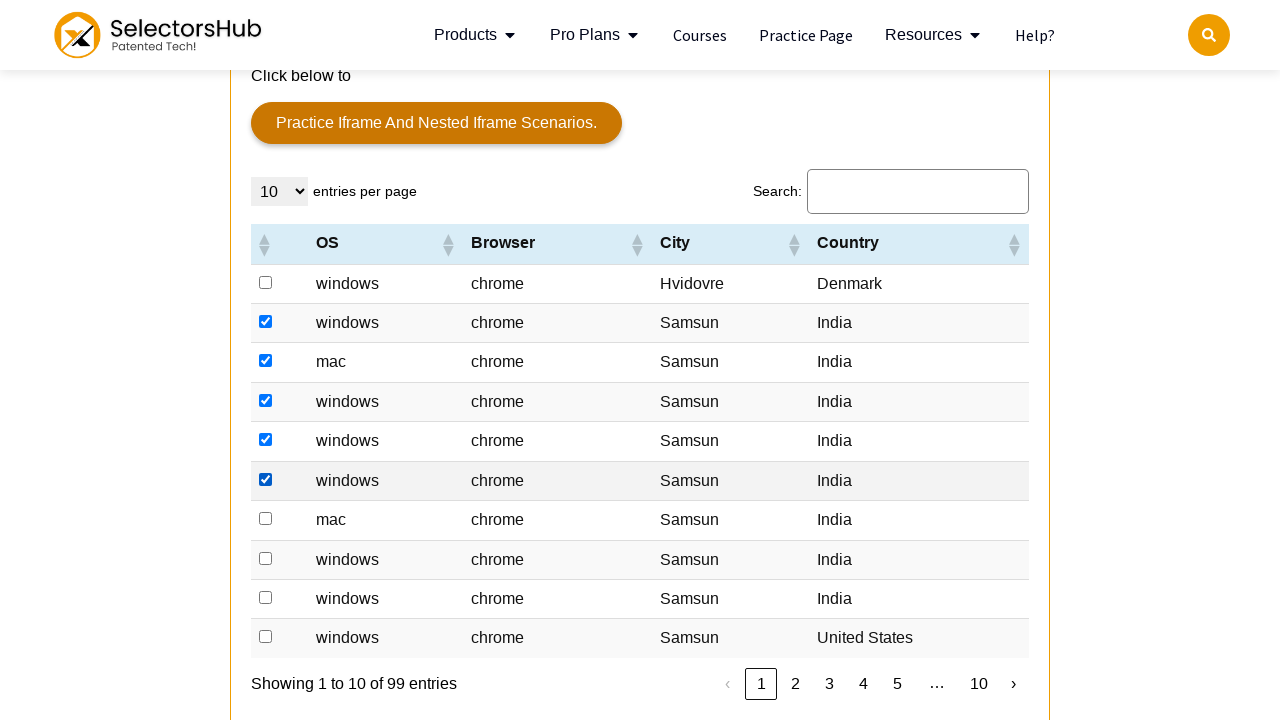

Clicked checkbox for India row at (266, 519) on xpath=//td[text()='India']//preceding-sibling::td/input[@type='checkbox'] >> nth
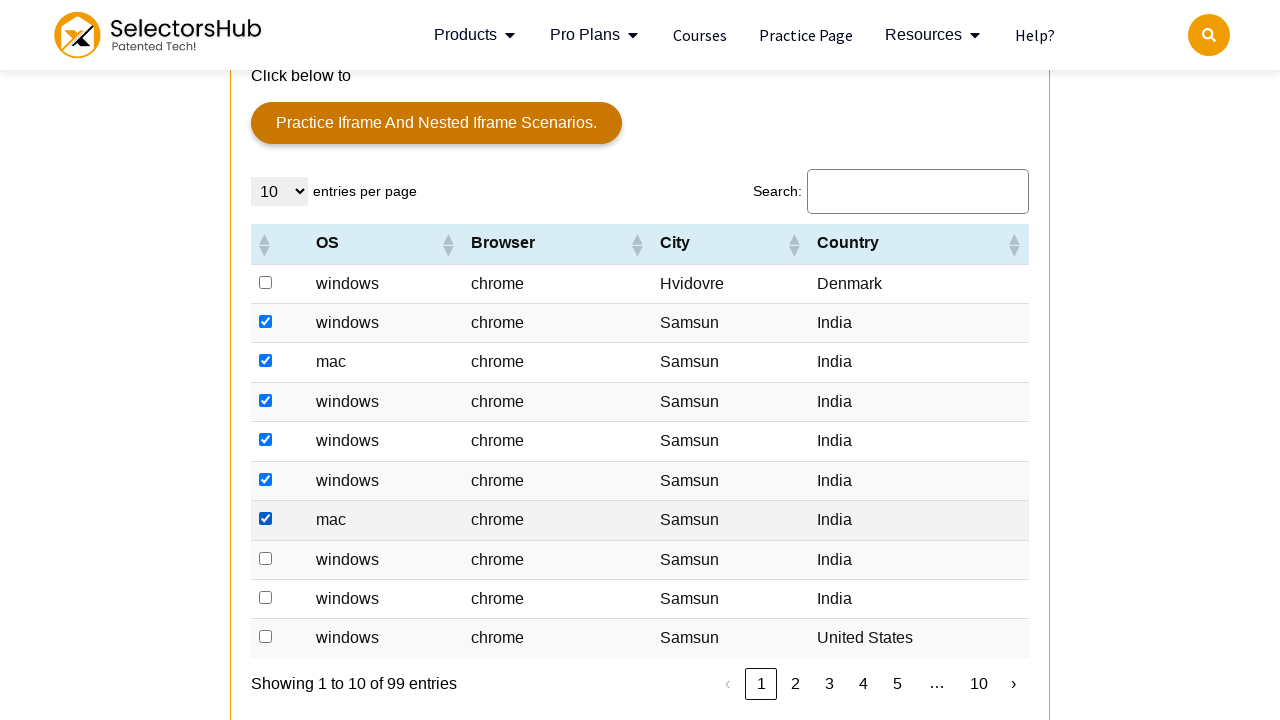

Clicked checkbox for India row at (266, 558) on xpath=//td[text()='India']//preceding-sibling::td/input[@type='checkbox'] >> nth
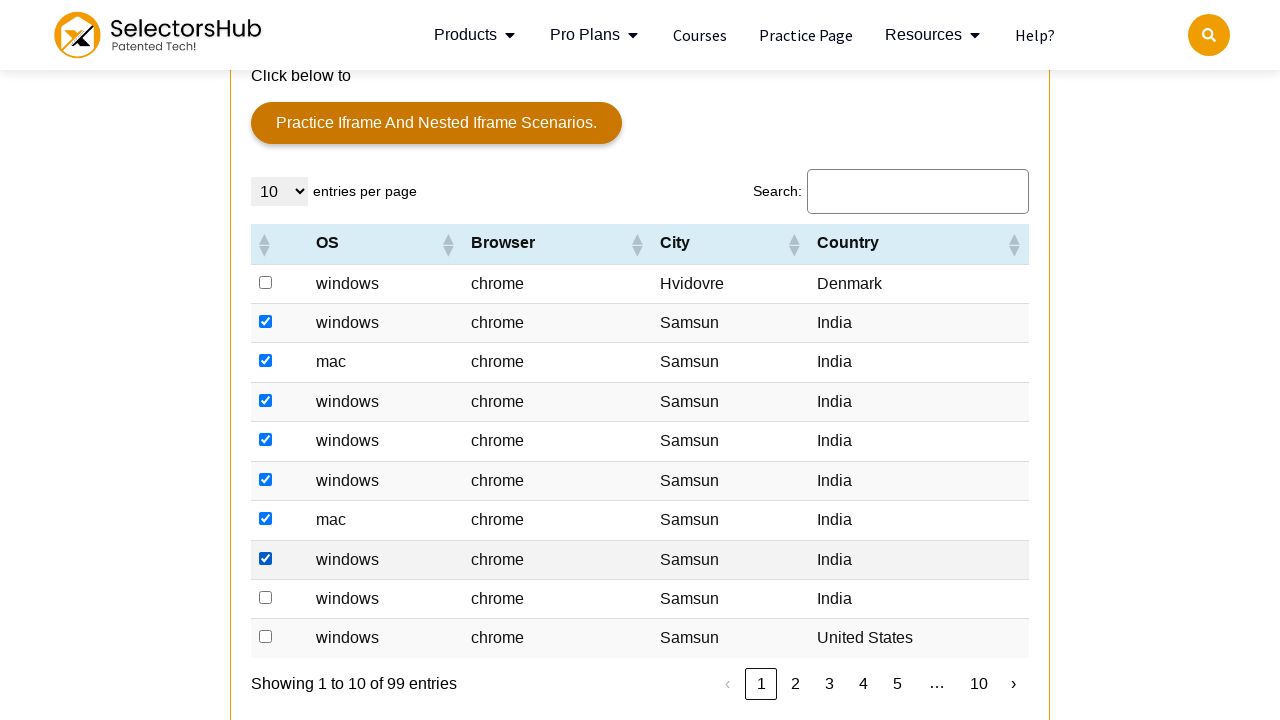

Clicked checkbox for India row at (266, 597) on xpath=//td[text()='India']//preceding-sibling::td/input[@type='checkbox'] >> nth
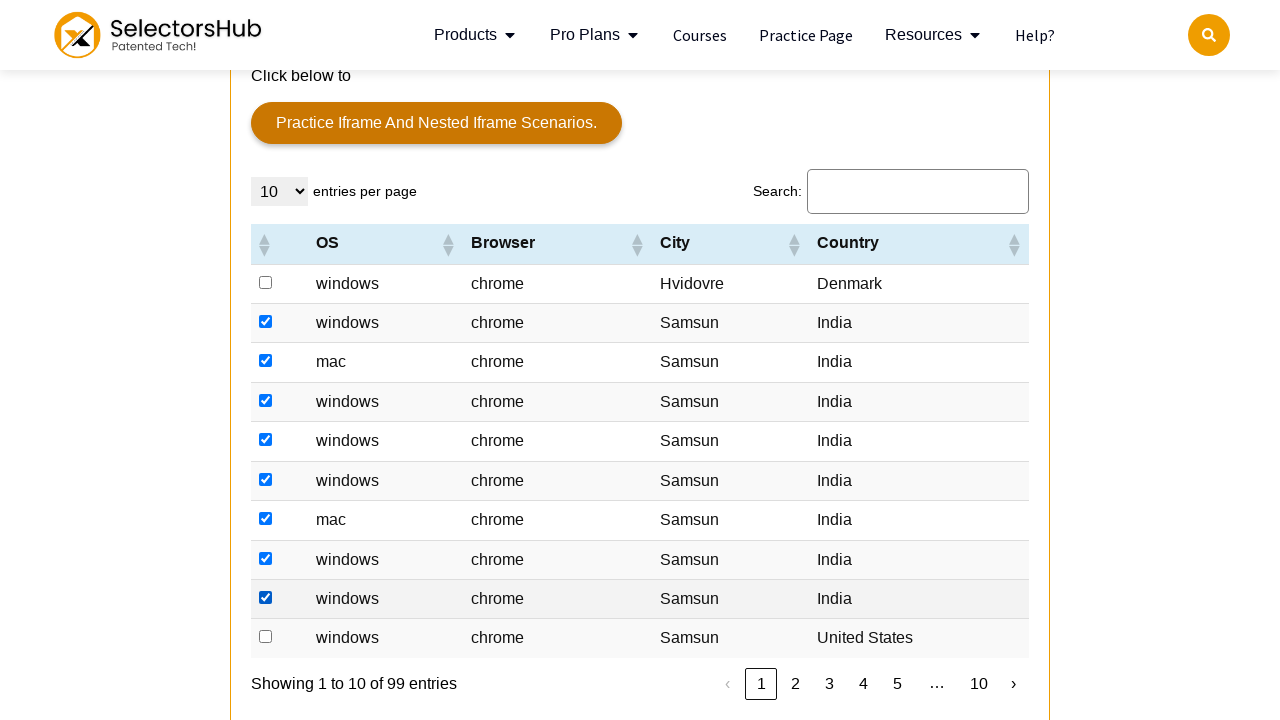

Located Next button
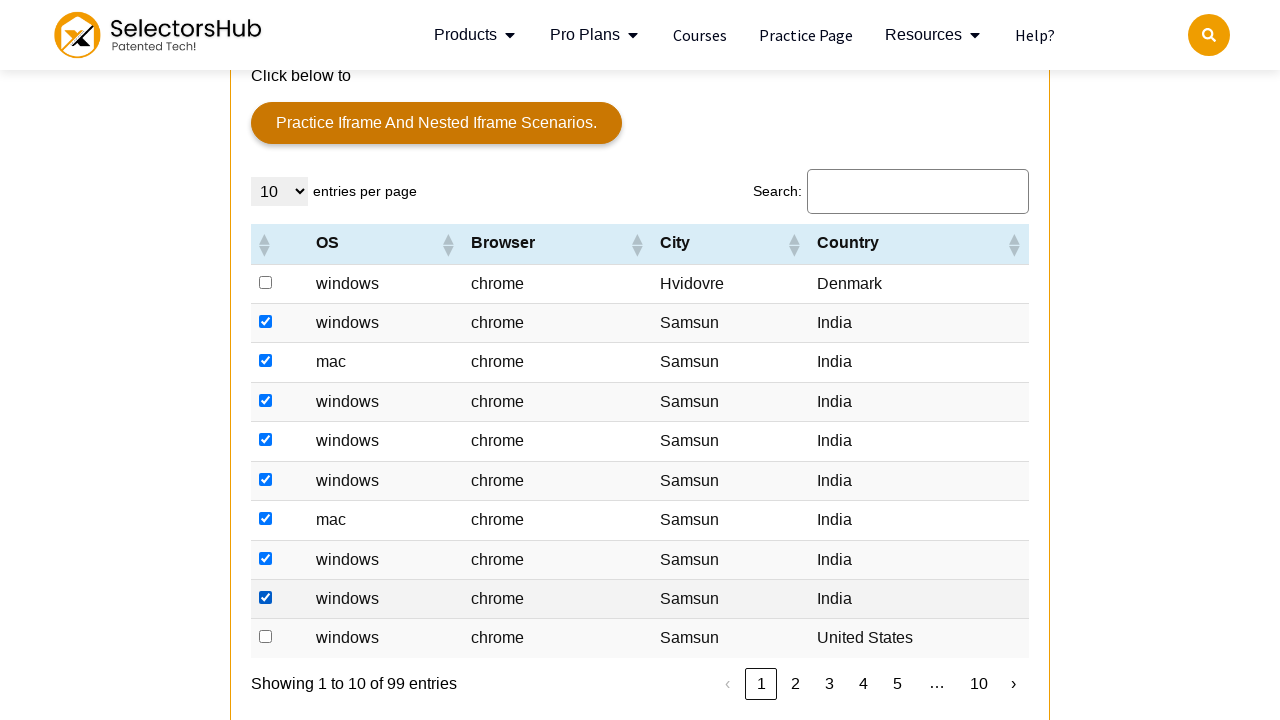

Next button not found, pagination complete
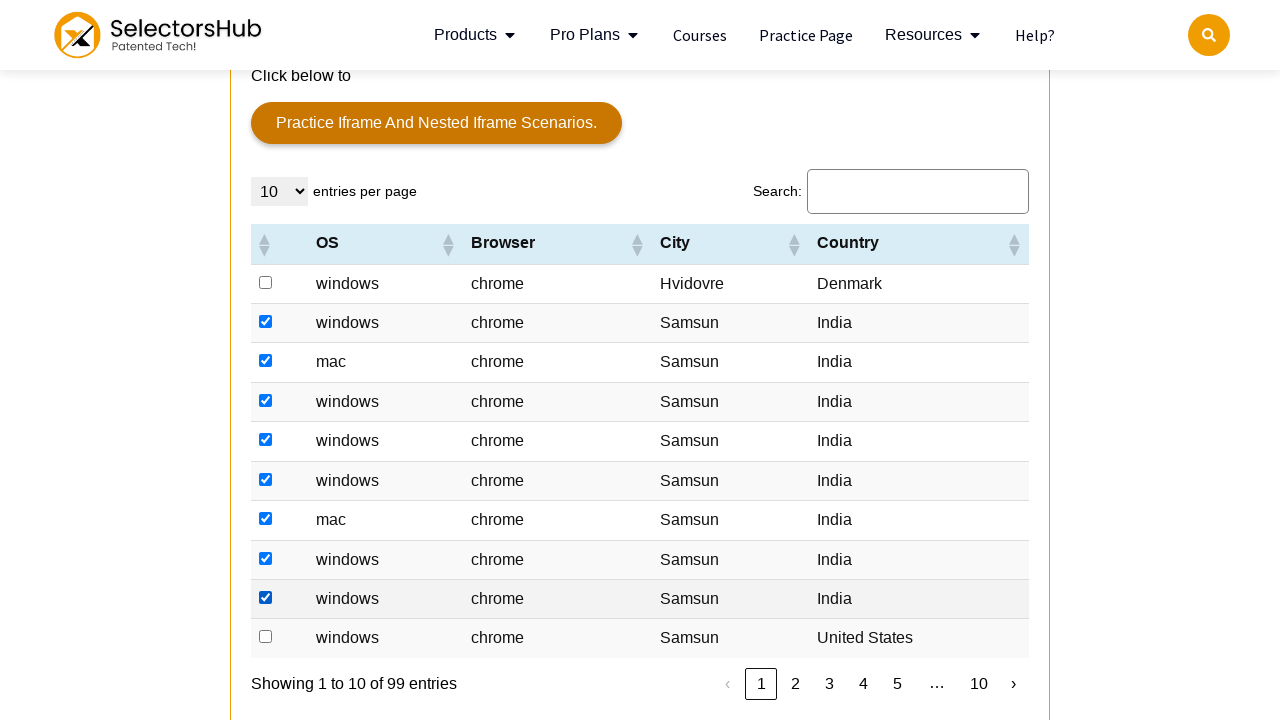

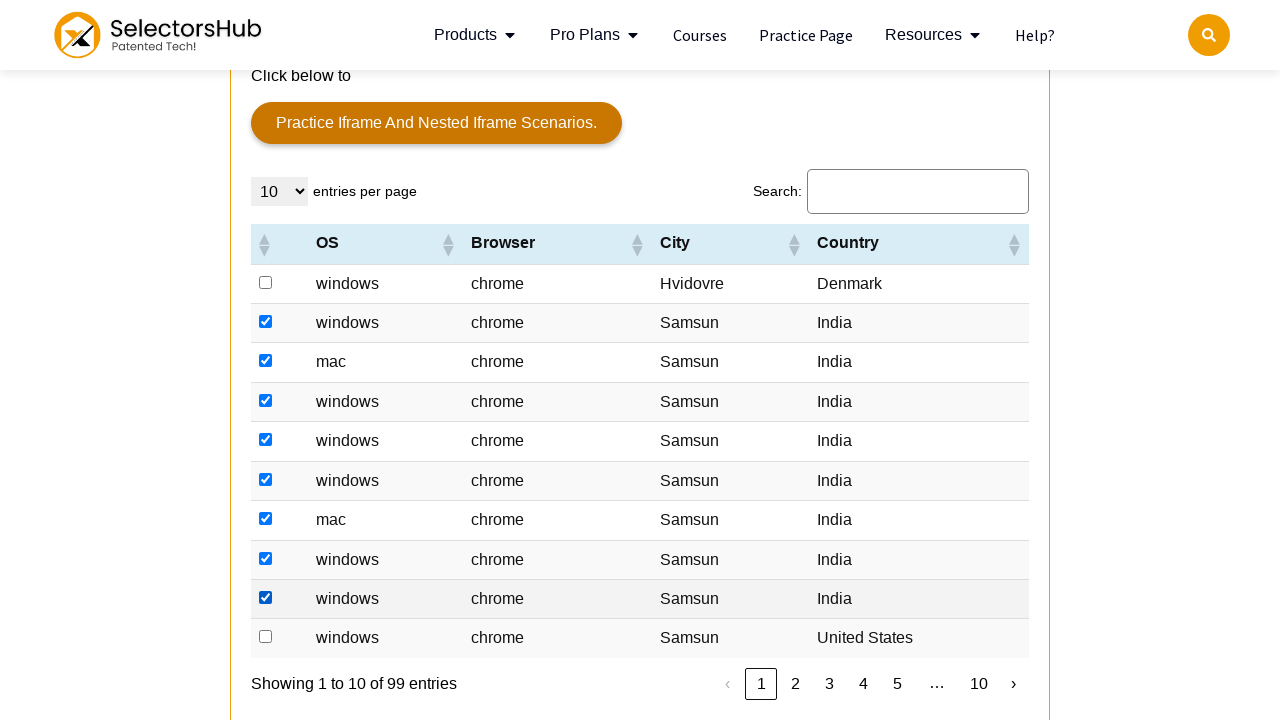